Tests JavaScript alerts, confirms, and prompts by triggering them and handling the dialogs

Starting URL: https://the-internet.herokuapp.com/javascript_alerts

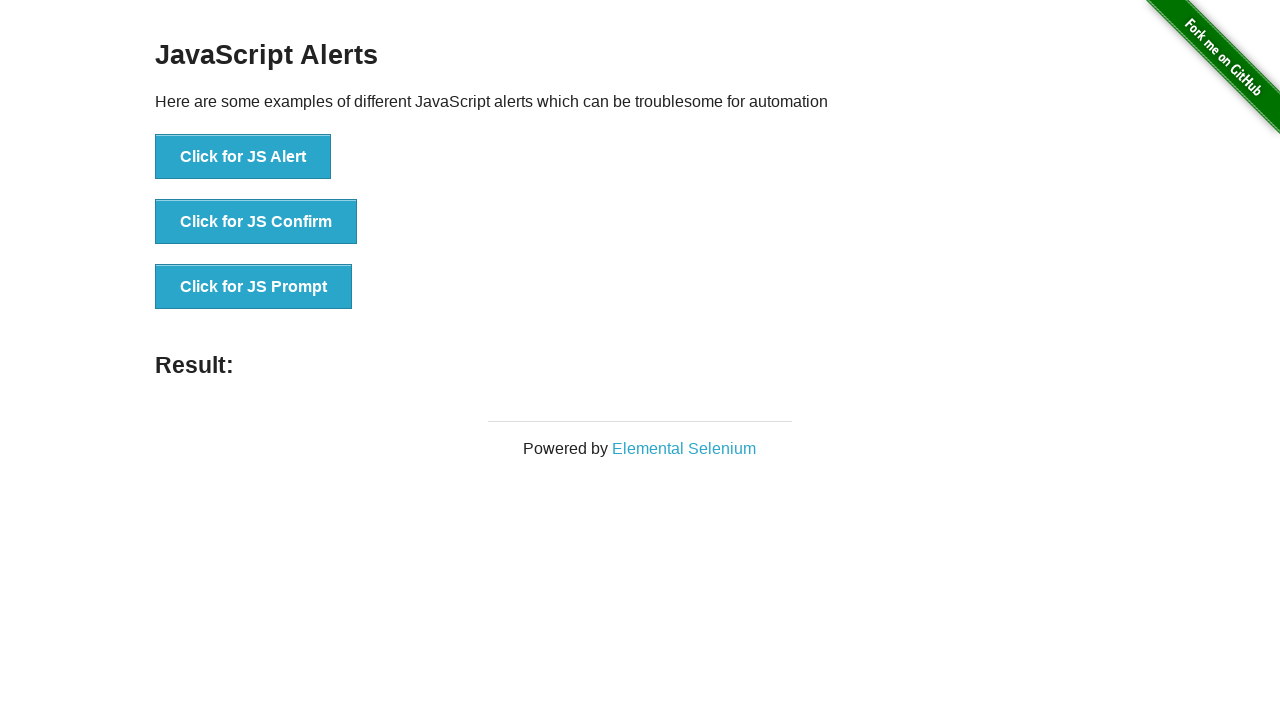

Set up dialog handler to accept JS alerts
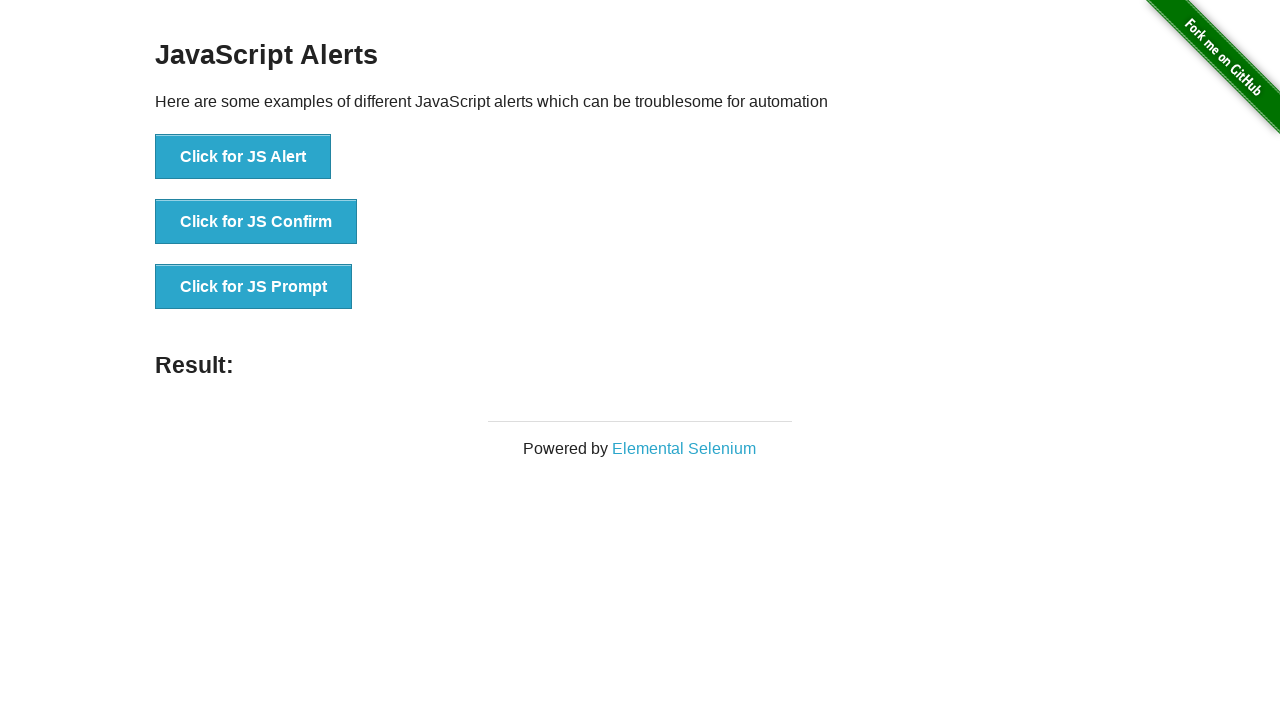

Clicked button to trigger JS alert at (243, 157) on button:has-text('Click for JS Alert')
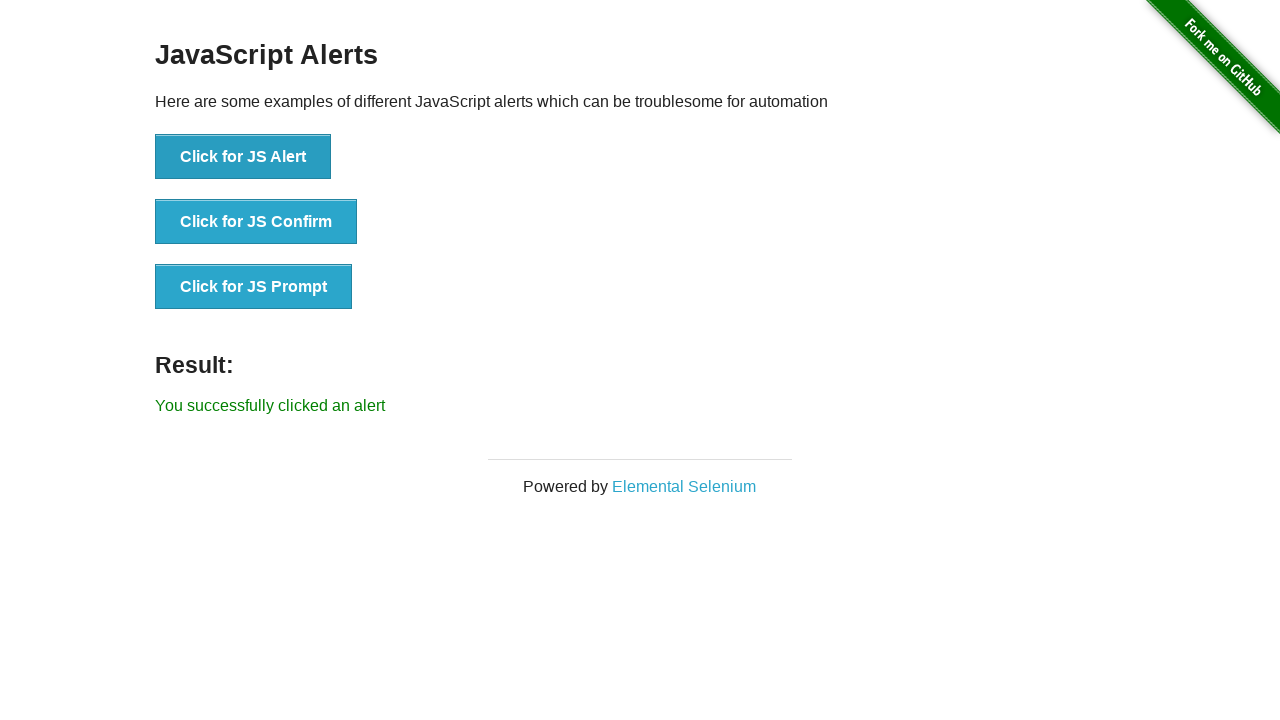

Clicked button to trigger JS confirm dialog at (256, 222) on button:has-text('Click for JS Confirm')
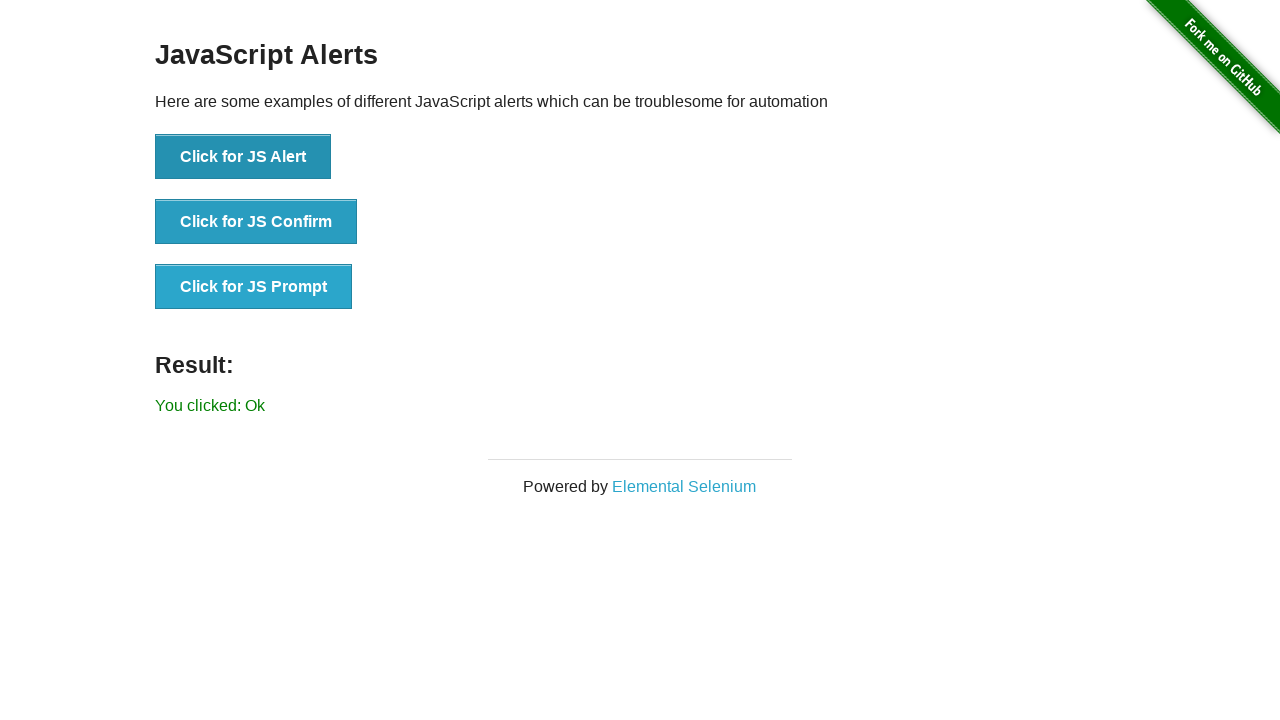

Set up dialog handler to accept JS prompts with text 'Hello World!'
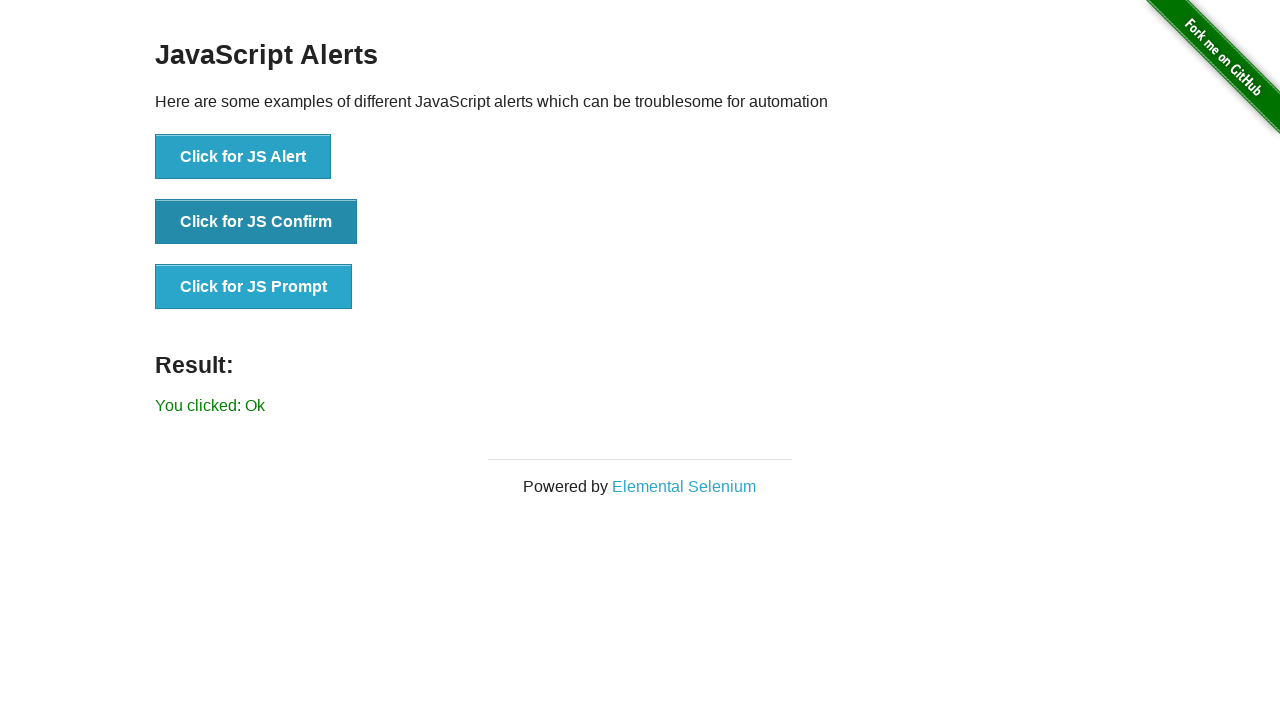

Clicked button to trigger JS prompt dialog at (254, 287) on button:has-text('Click for JS Prompt')
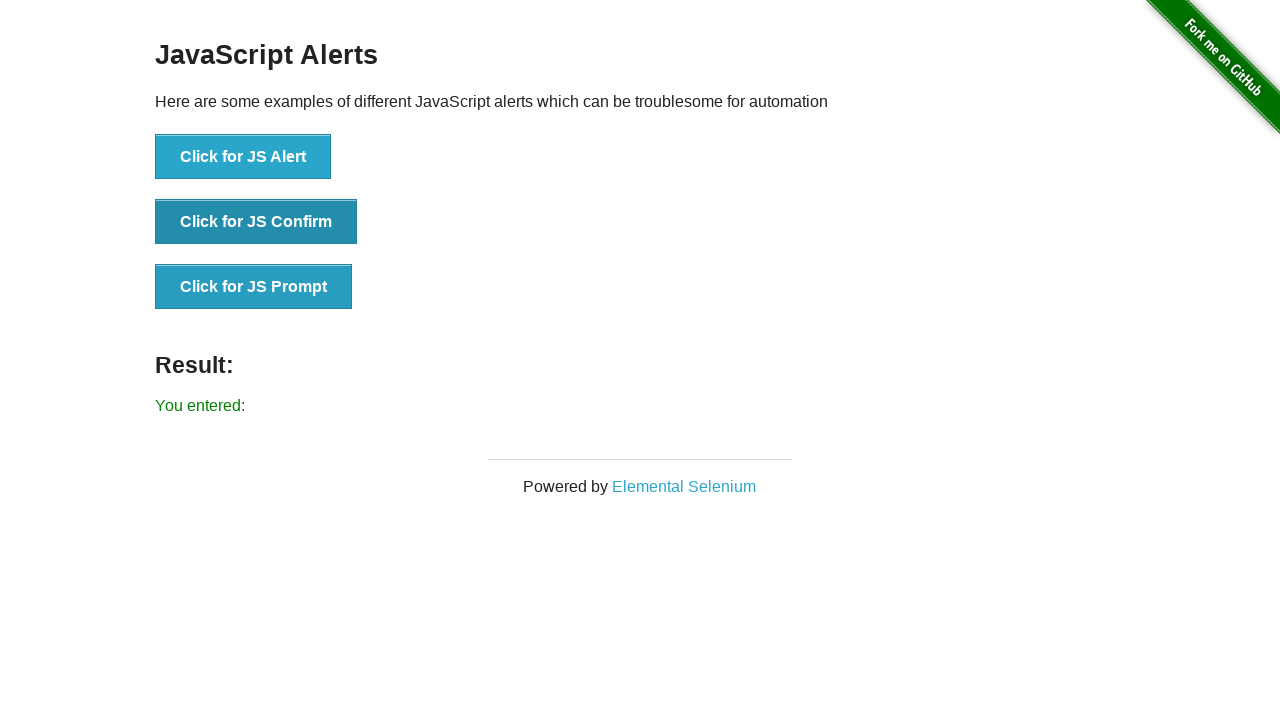

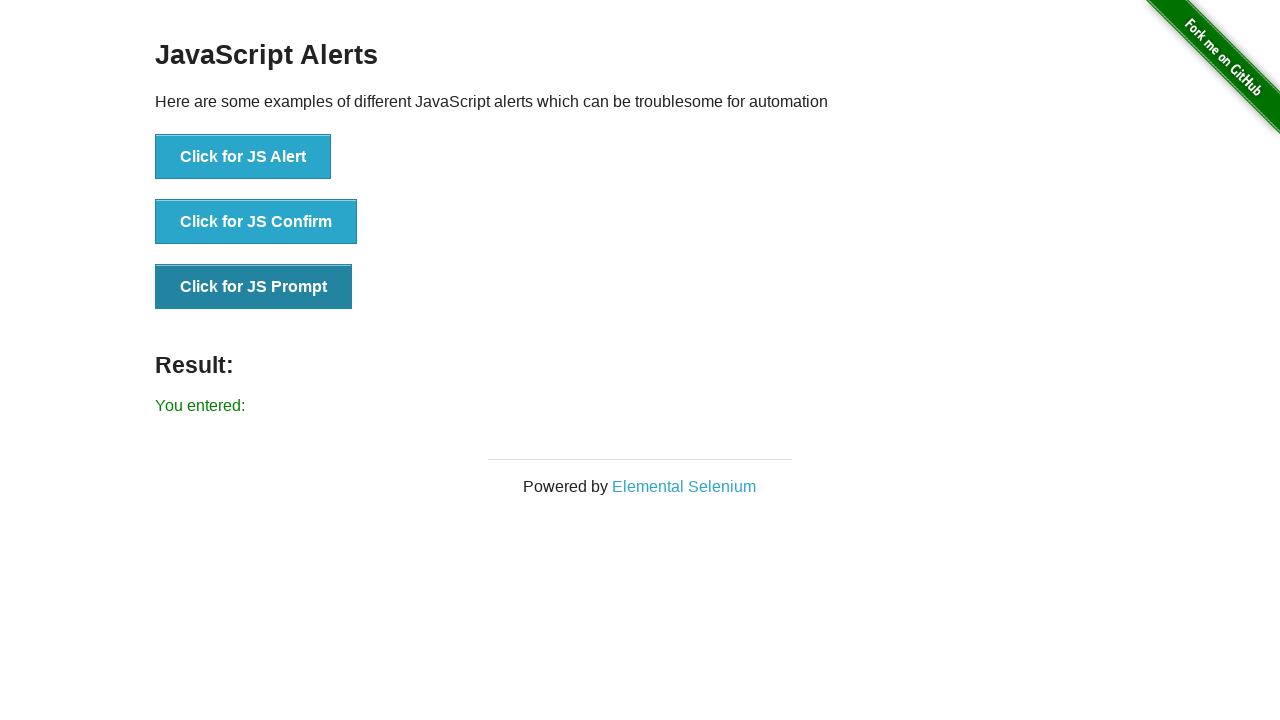